Tests double-click functionality on a button and verifies the success message appears

Starting URL: https://demoqa.com/buttons

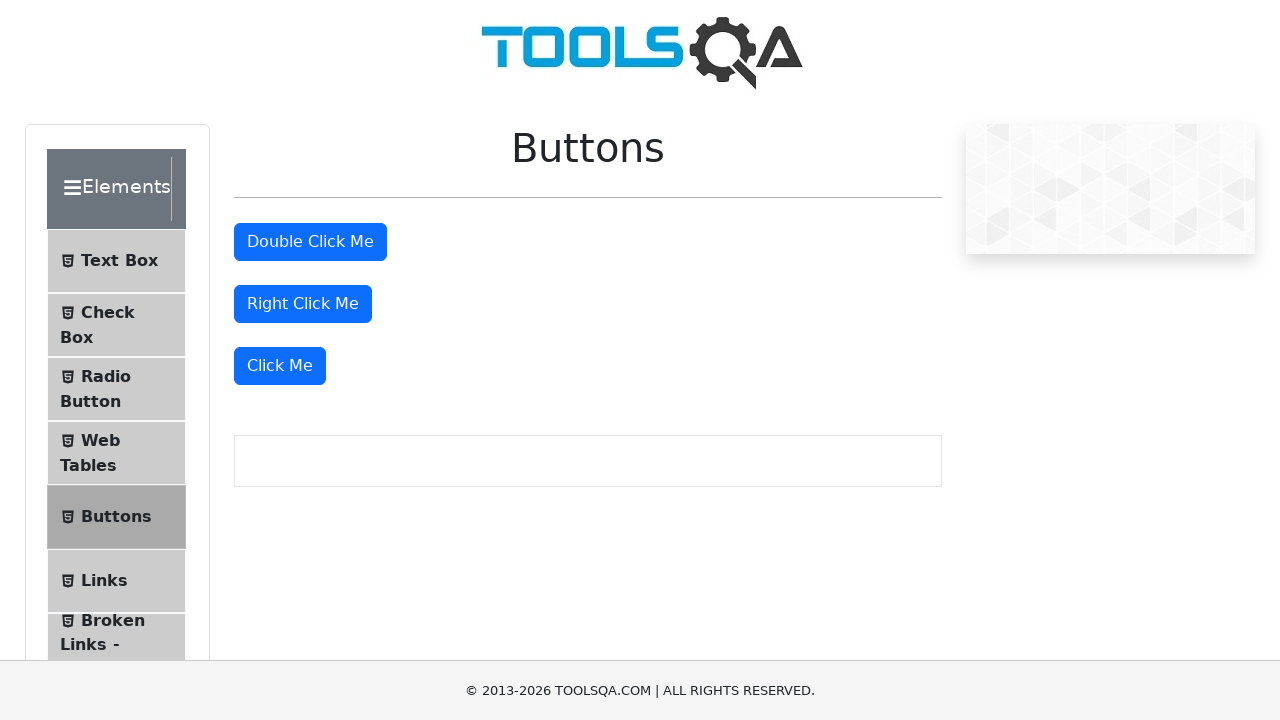

Double-clicked the 'Double Click Me' button at (310, 242) on #doubleClickBtn
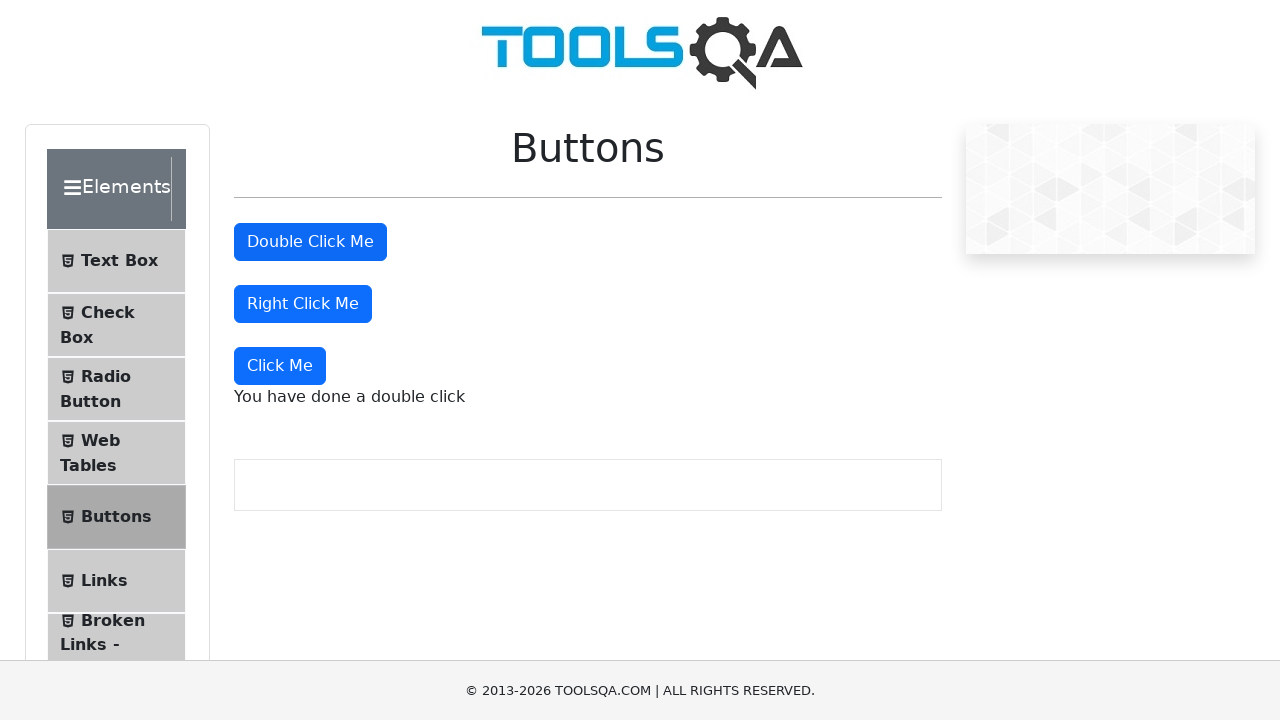

Double-click success message appeared
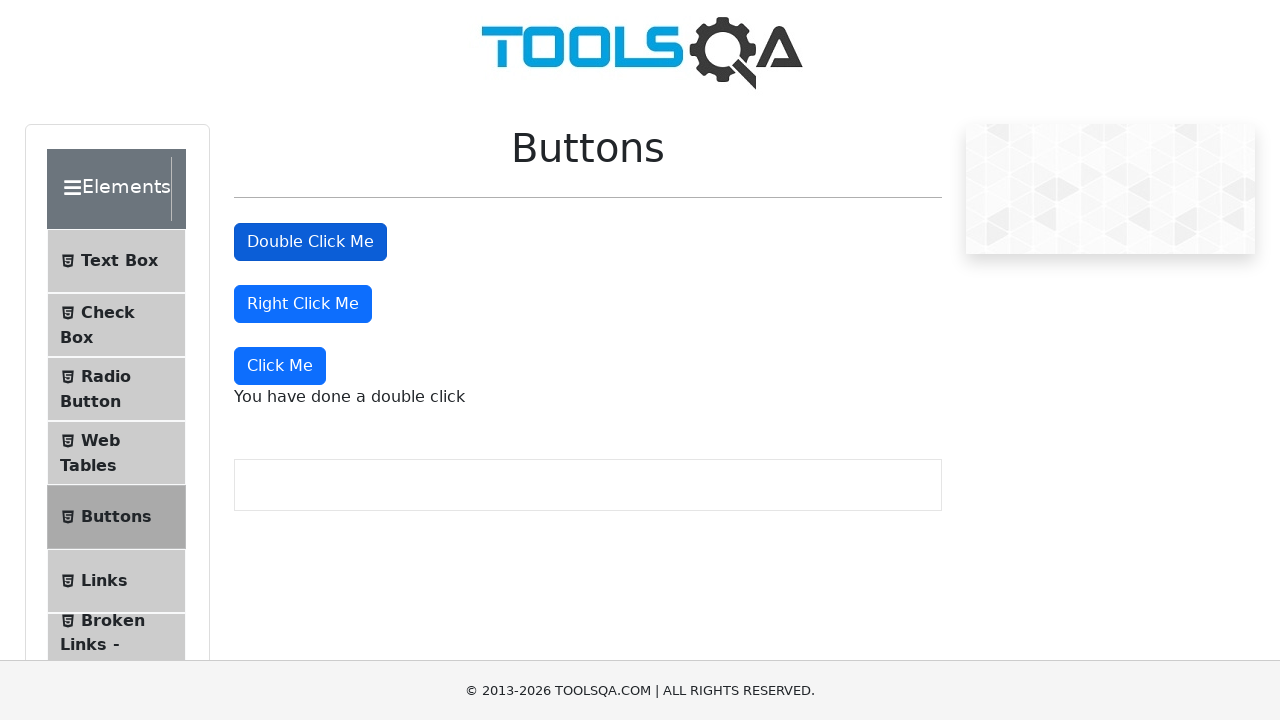

Verified 'You have done a double click' message is displayed
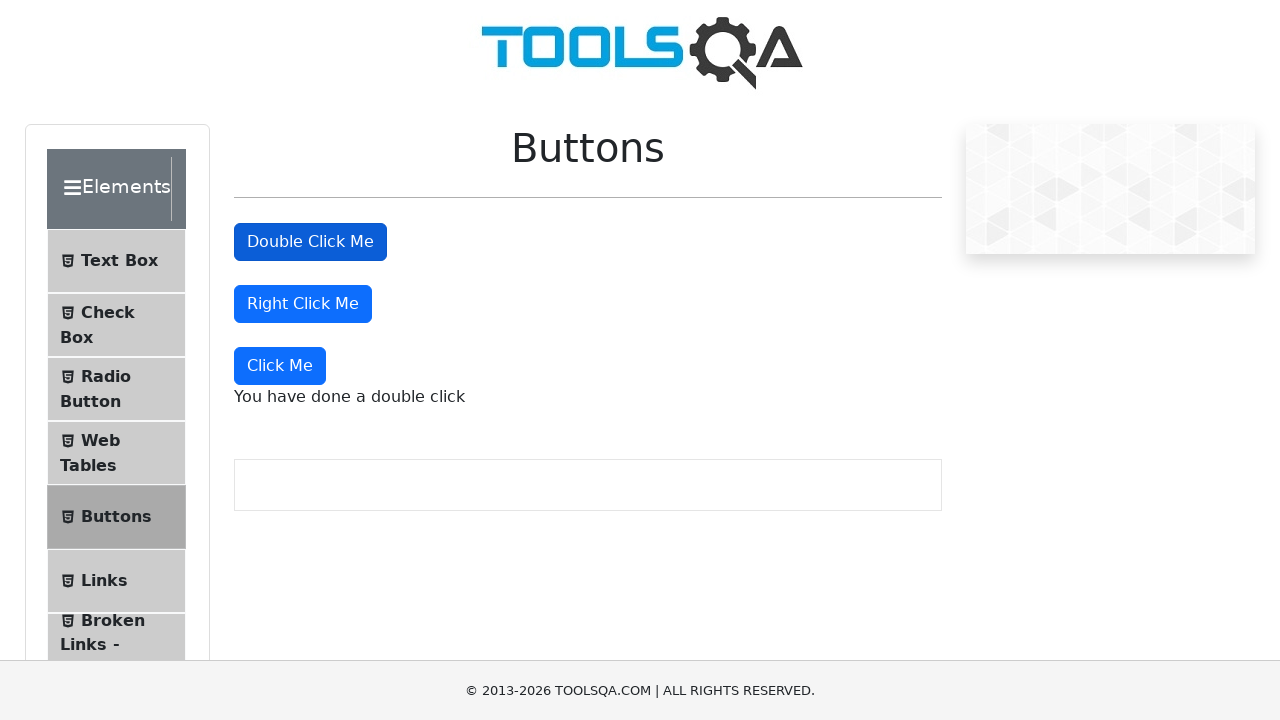

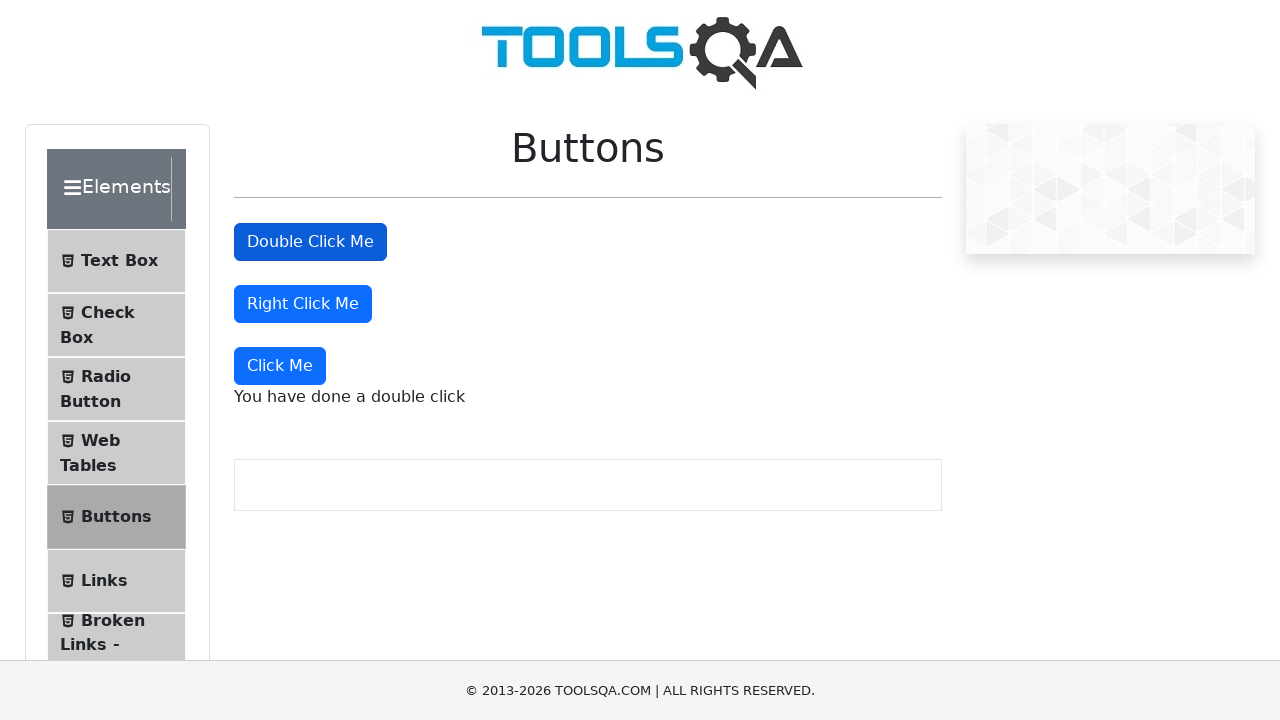